Tests FAQ accordion Question 7 - clicks on the question and verifies the answer text about canceling an order

Starting URL: https://qa-scooter.praktikum-services.ru/

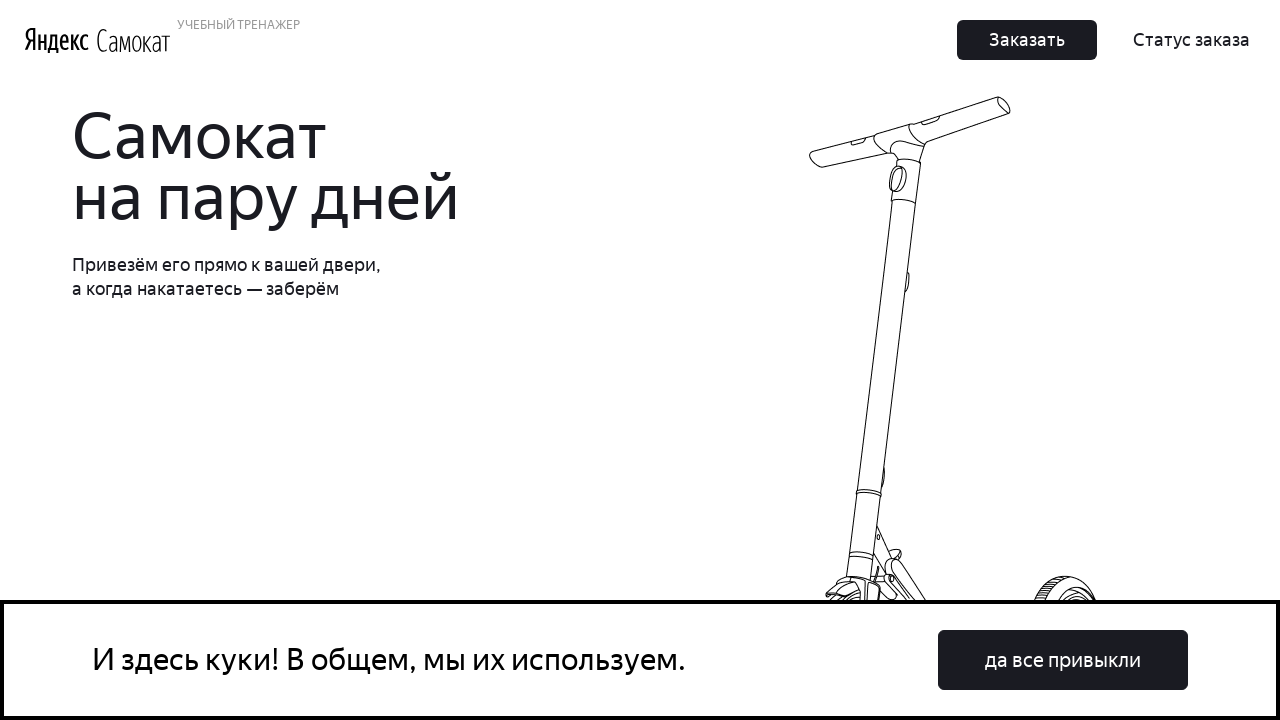

Scrolled to FAQ Question 7 accordion heading
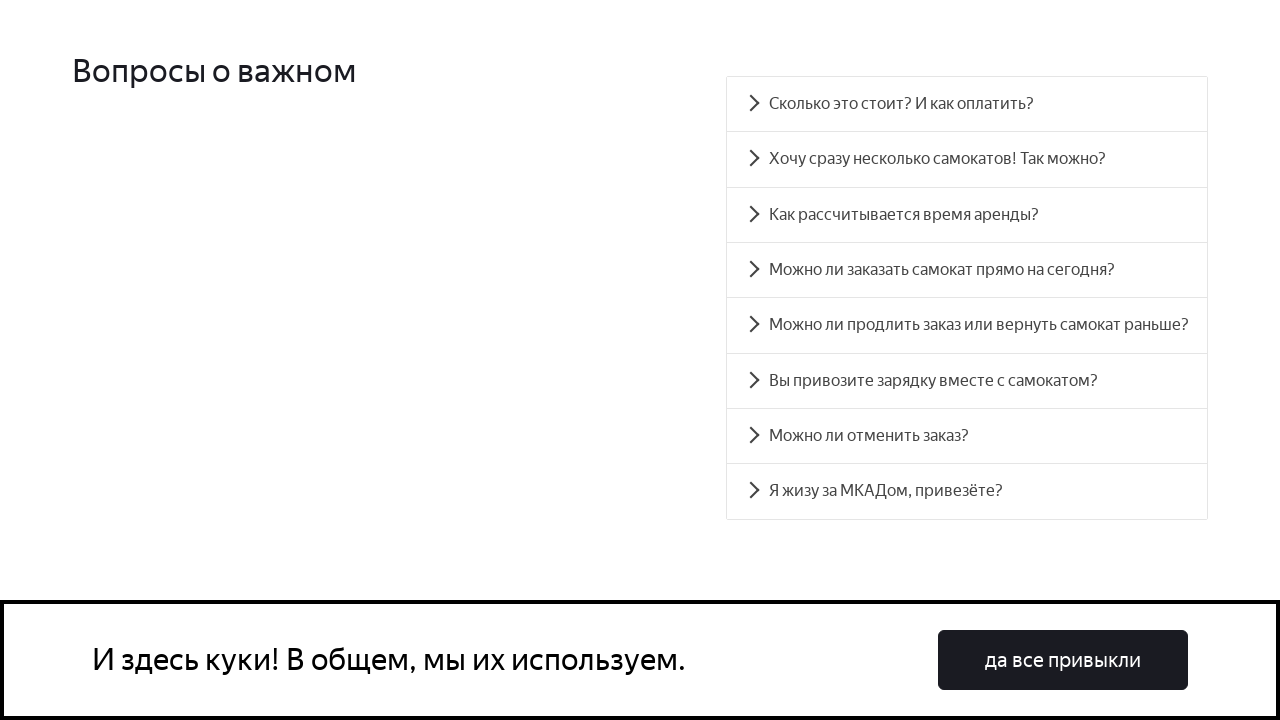

Clicked on FAQ Question 7 at (967, 436) on #accordion__heading-6
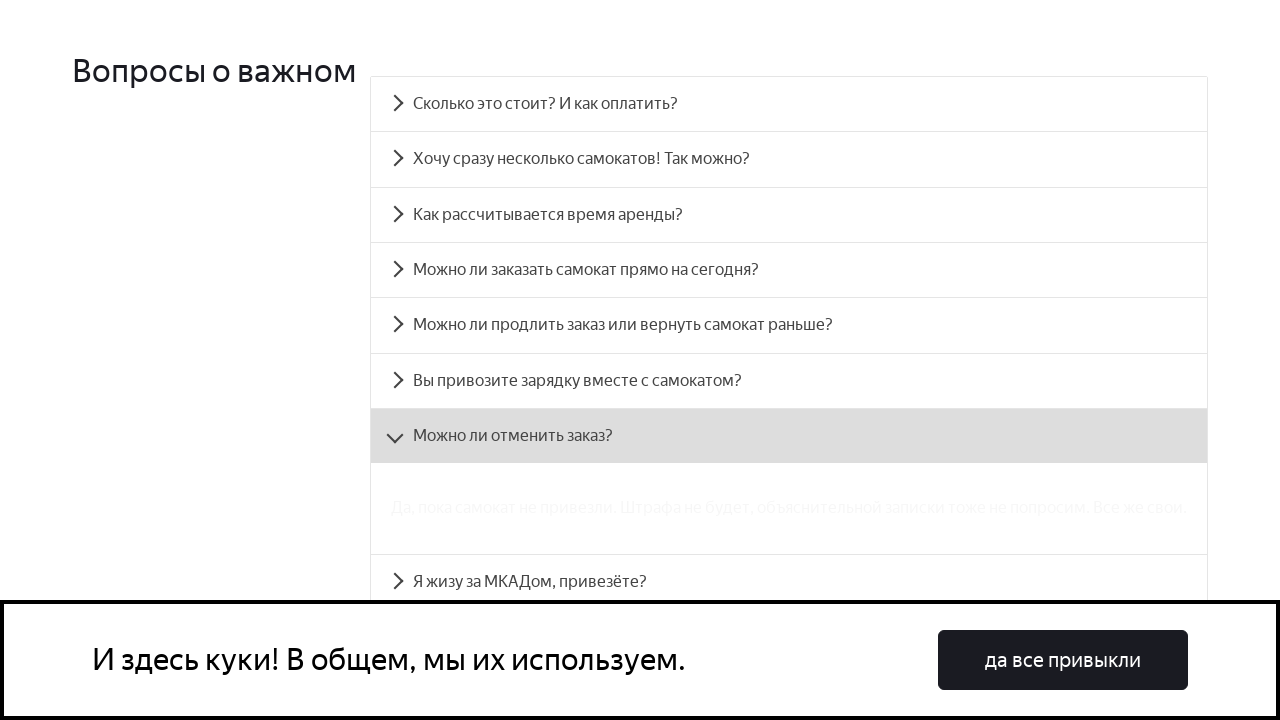

Verified answer text about order cancellation is visible
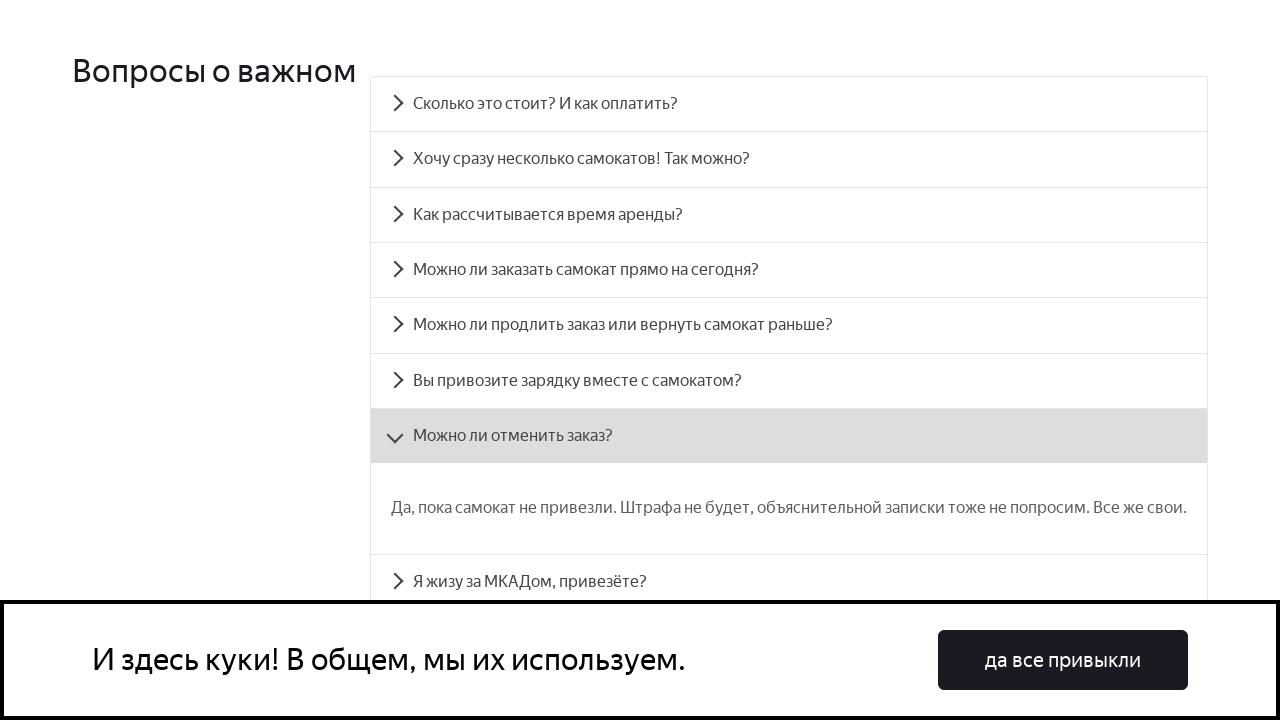

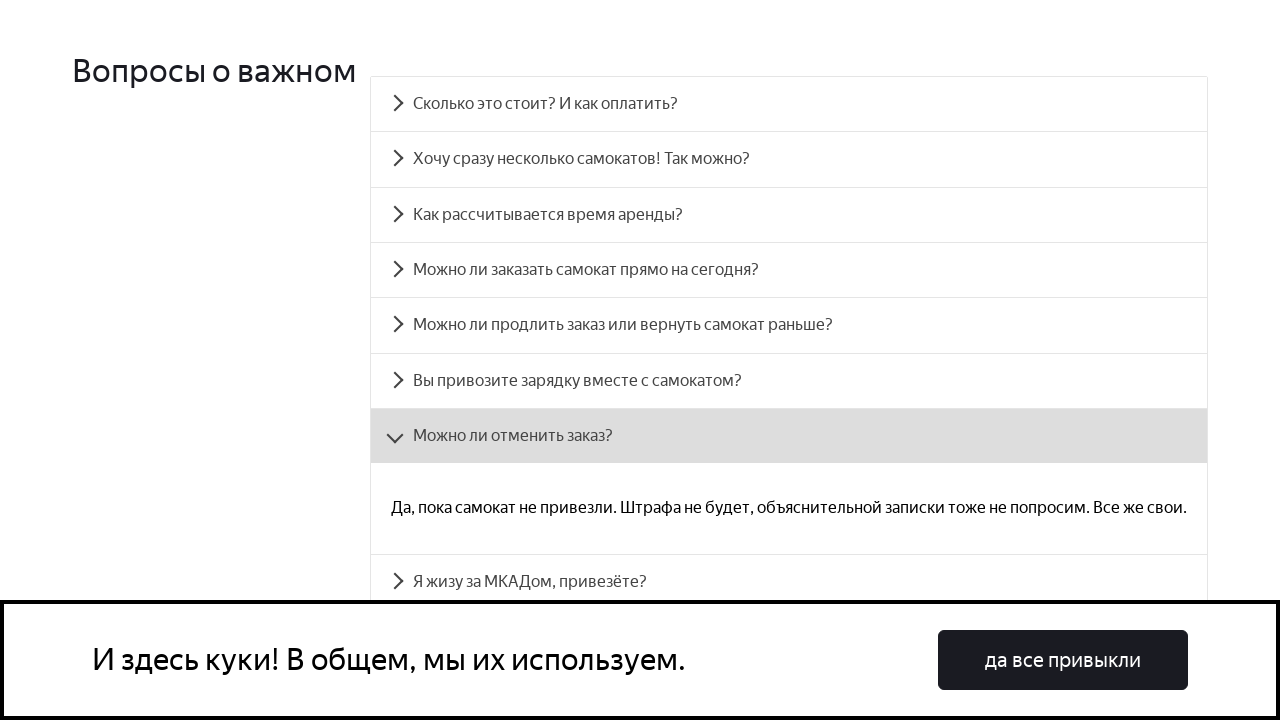